Validates that hovering over images displays the correct usernames by comparing actual names with expected names

Starting URL: https://the-internet.herokuapp.com/hovers

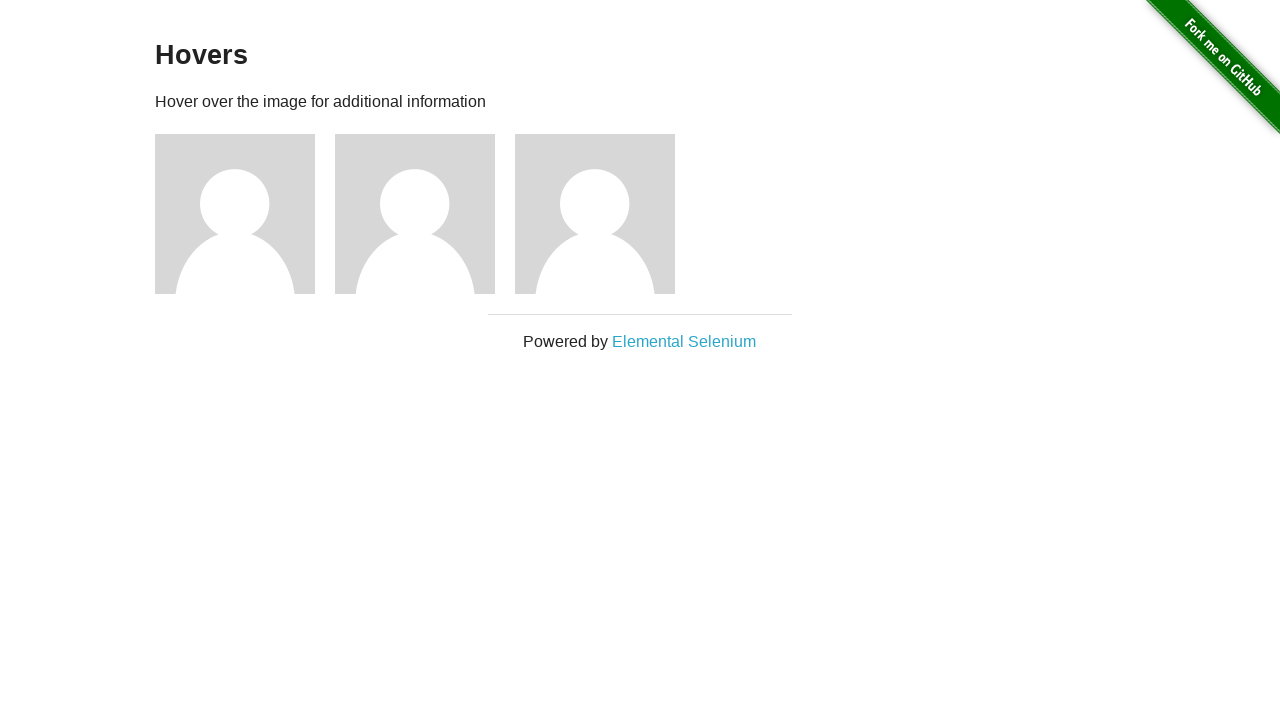

Located all name elements (h5 tags)
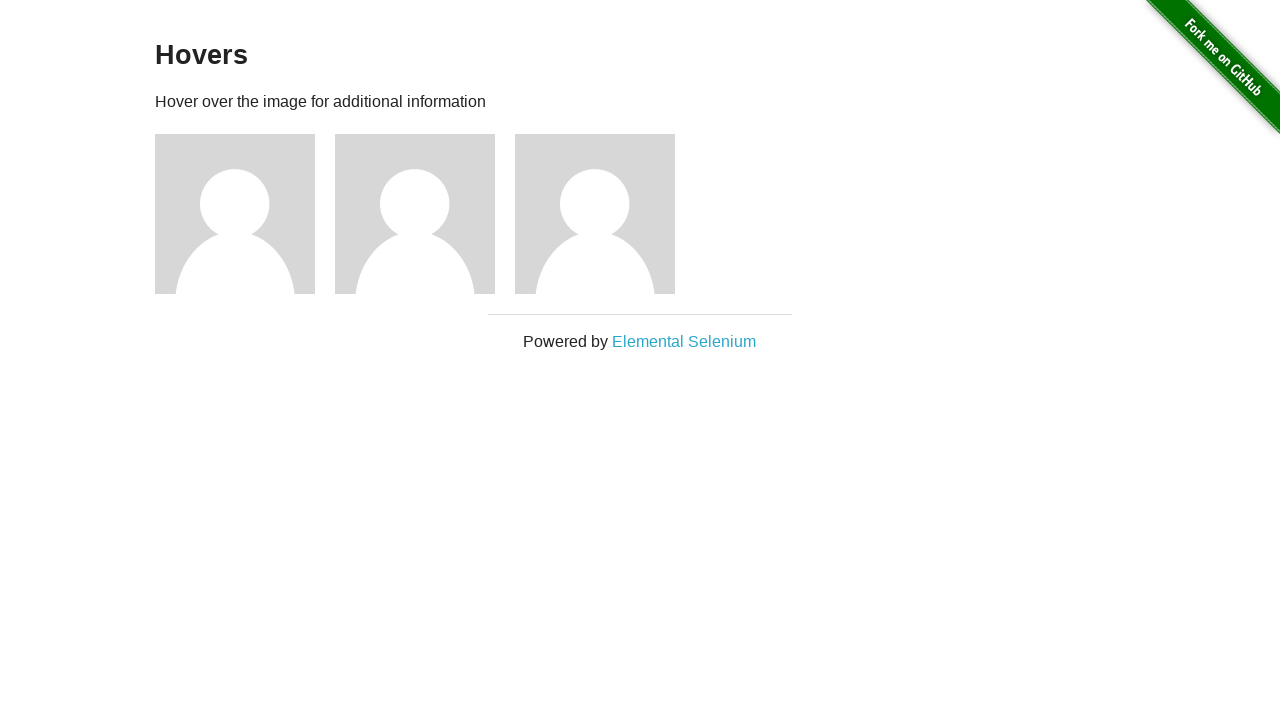

Located all image elements
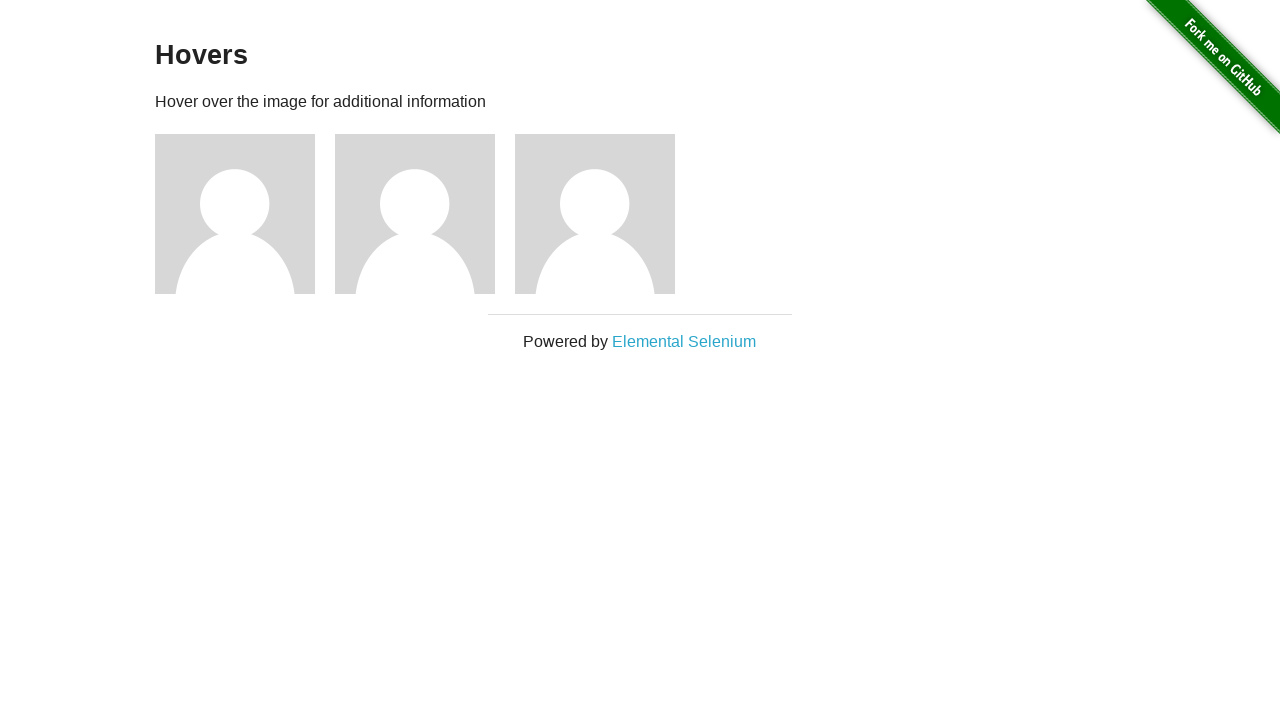

Set expected names list
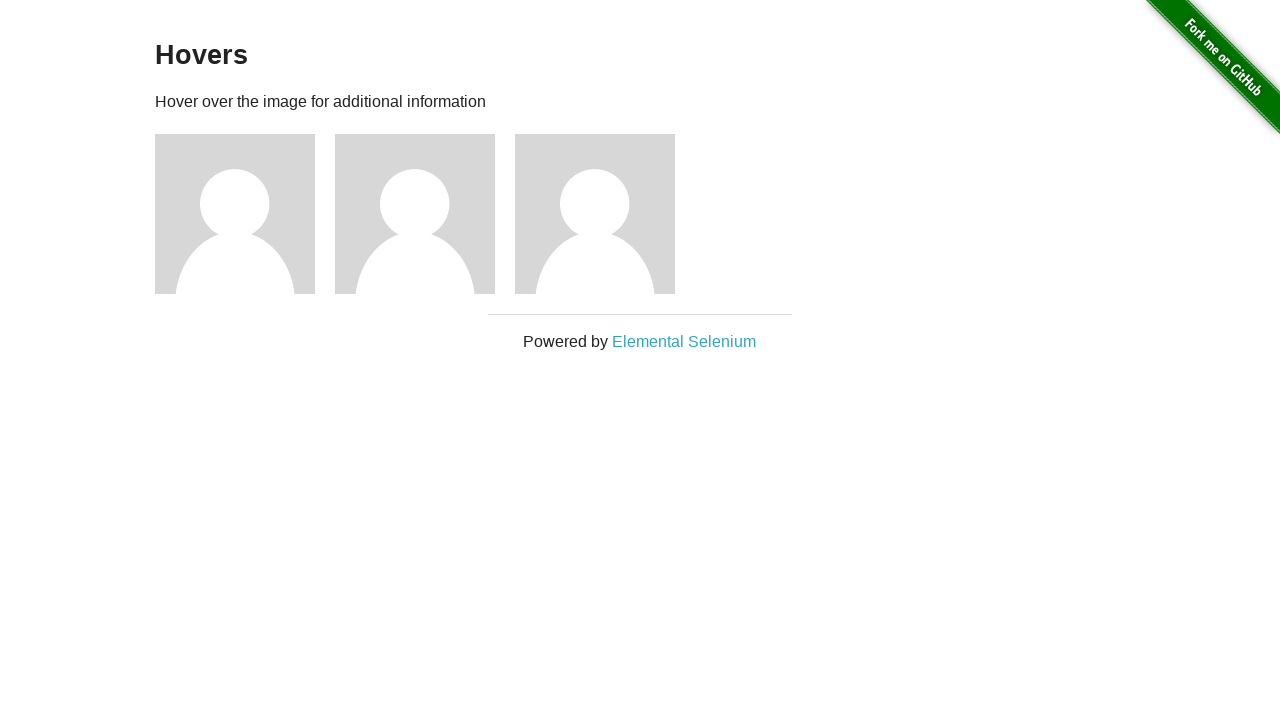

Hovered over image 1 at (235, 214) on xpath=//div[@class='figure']//img >> nth=0
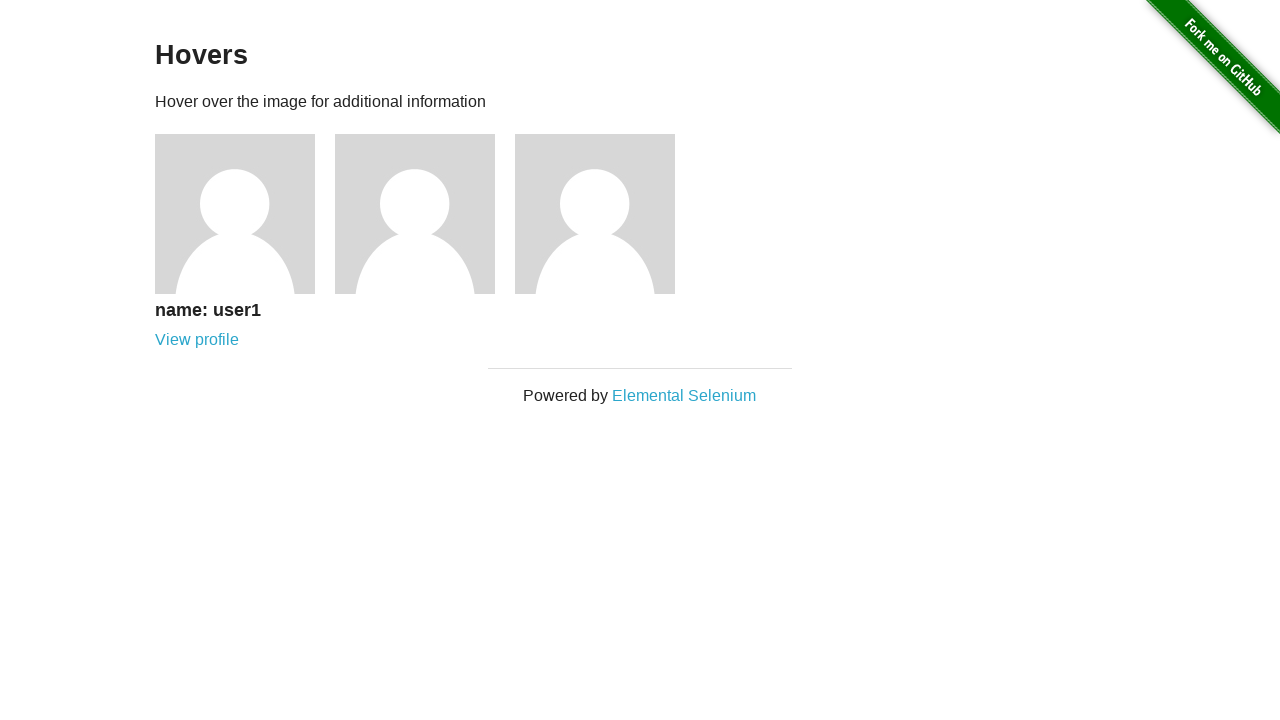

Waited 500ms for hover effect to display on image 1
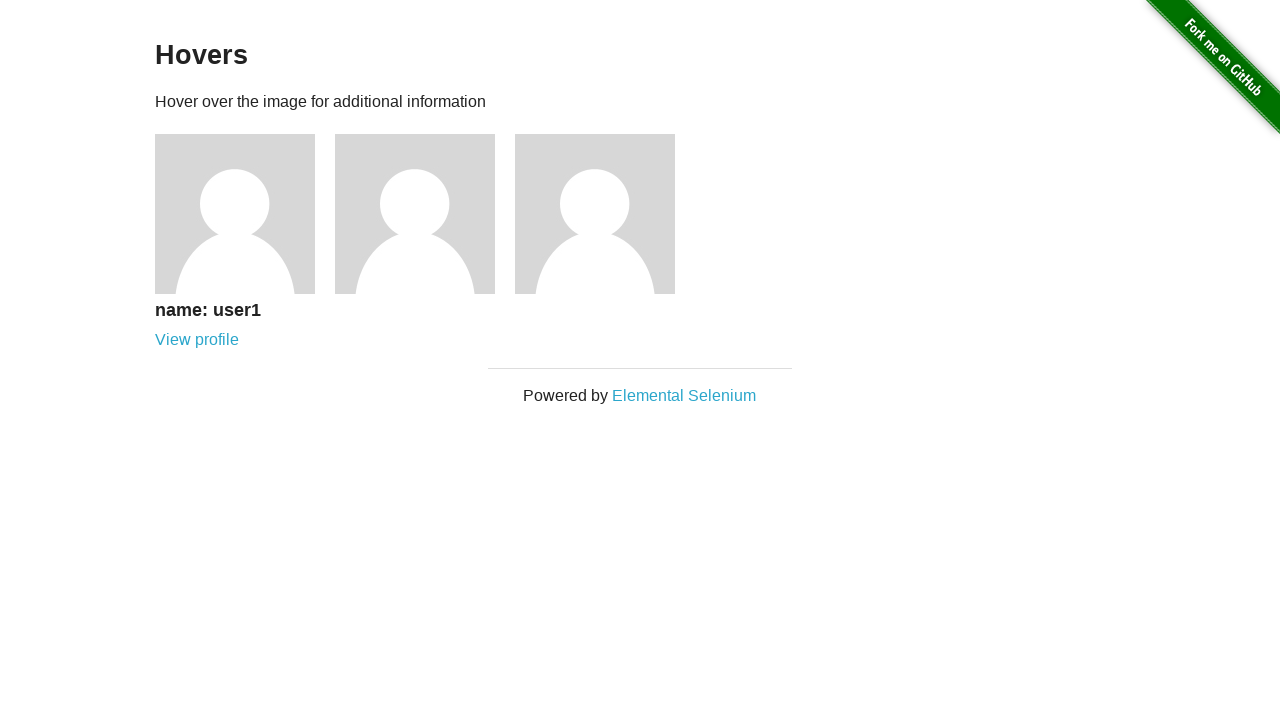

Collected displayed name from image 1: 'name: user1'
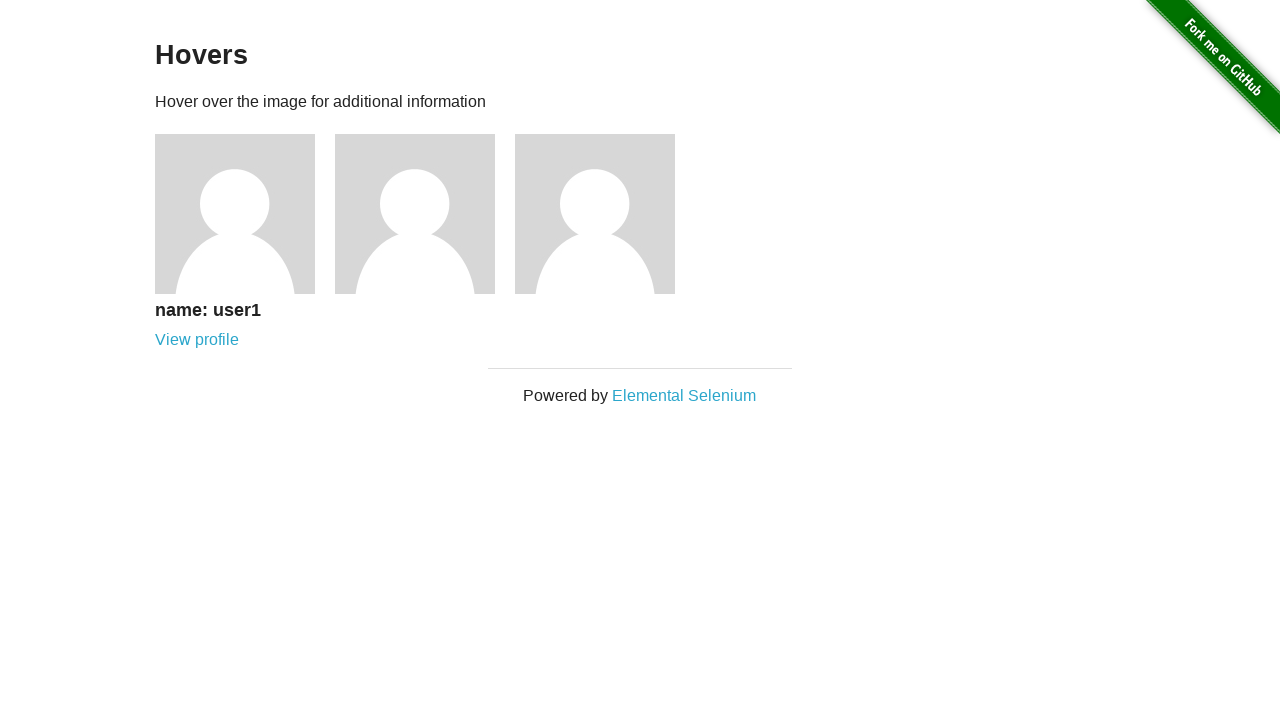

Hovered over image 2 at (415, 214) on xpath=//div[@class='figure']//img >> nth=1
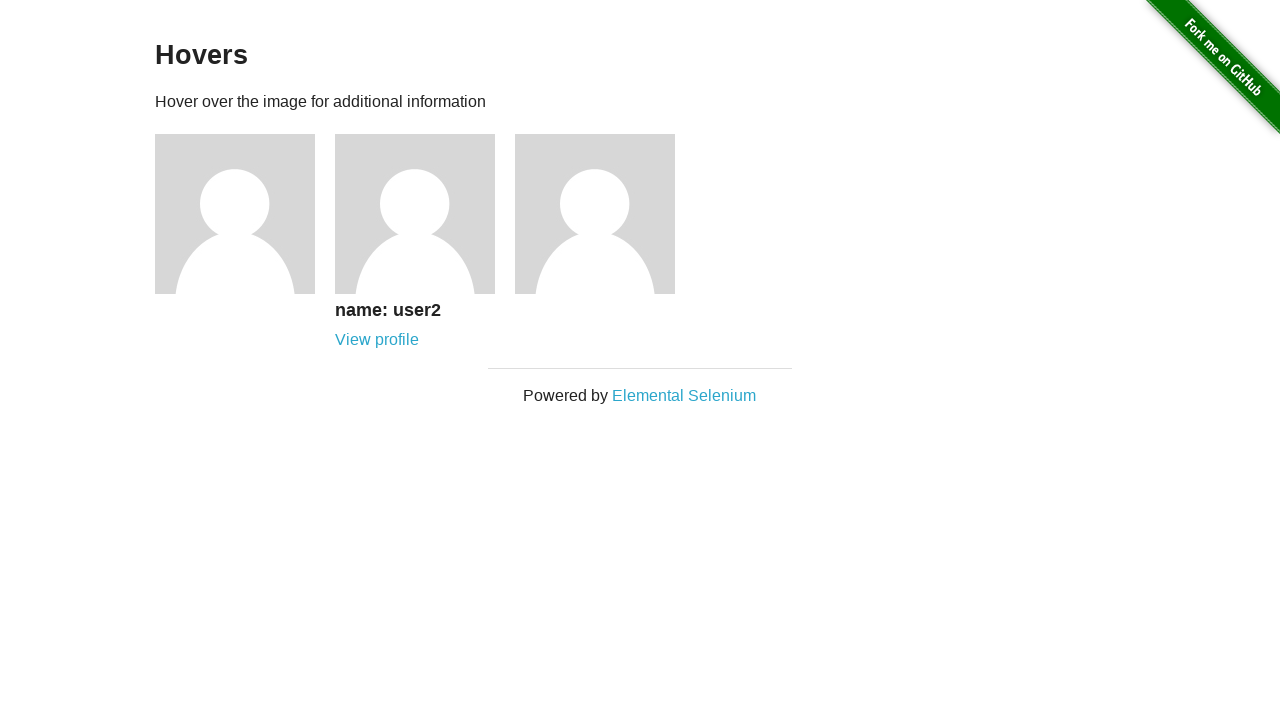

Waited 500ms for hover effect to display on image 2
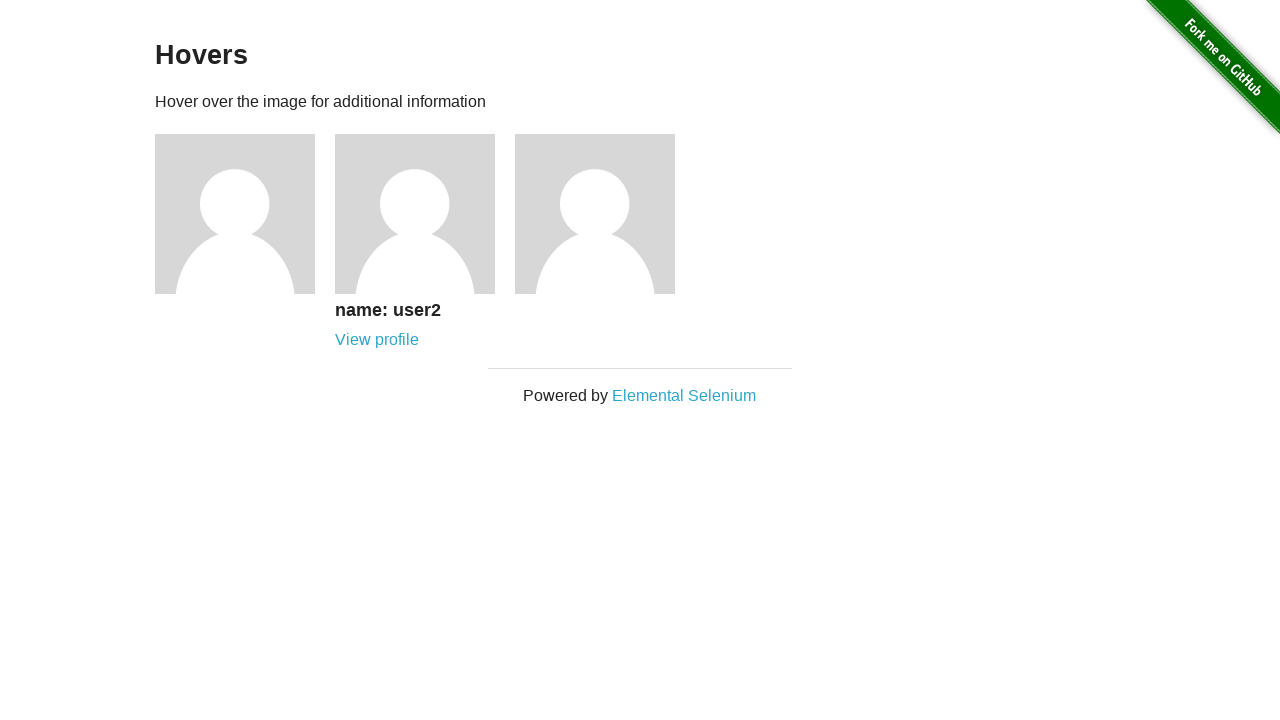

Collected displayed name from image 2: 'name: user2'
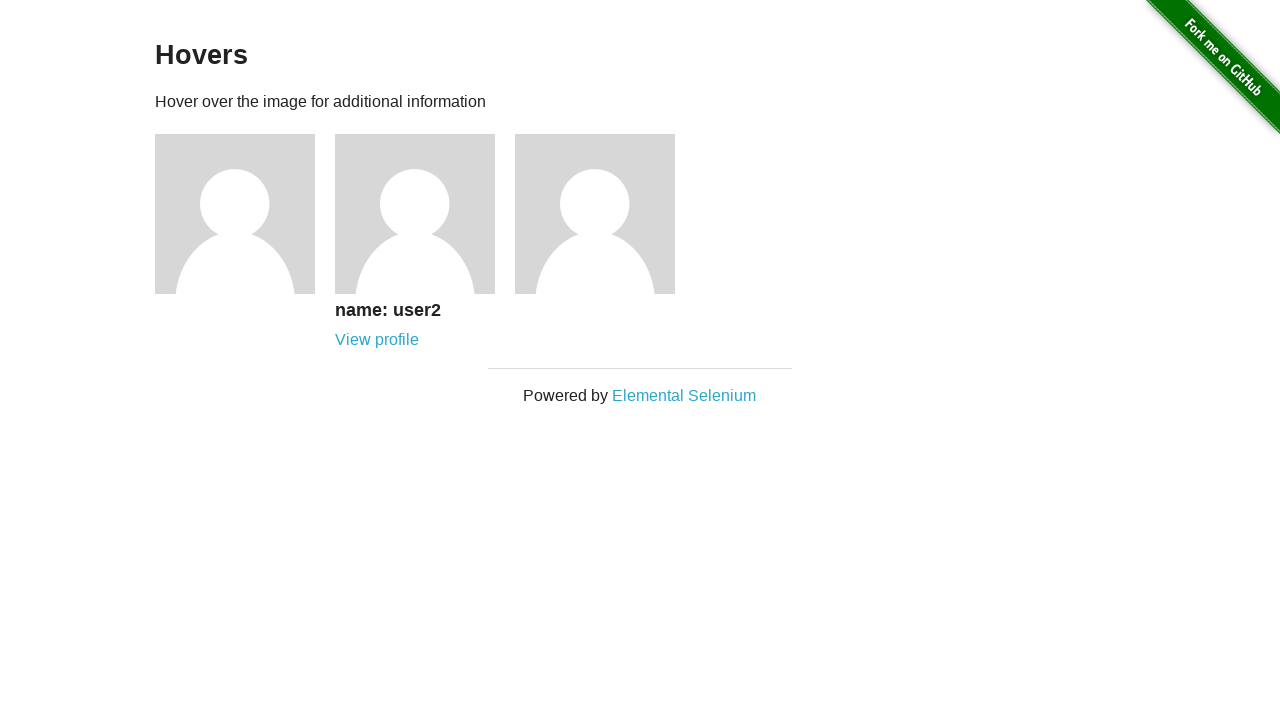

Hovered over image 3 at (595, 214) on xpath=//div[@class='figure']//img >> nth=2
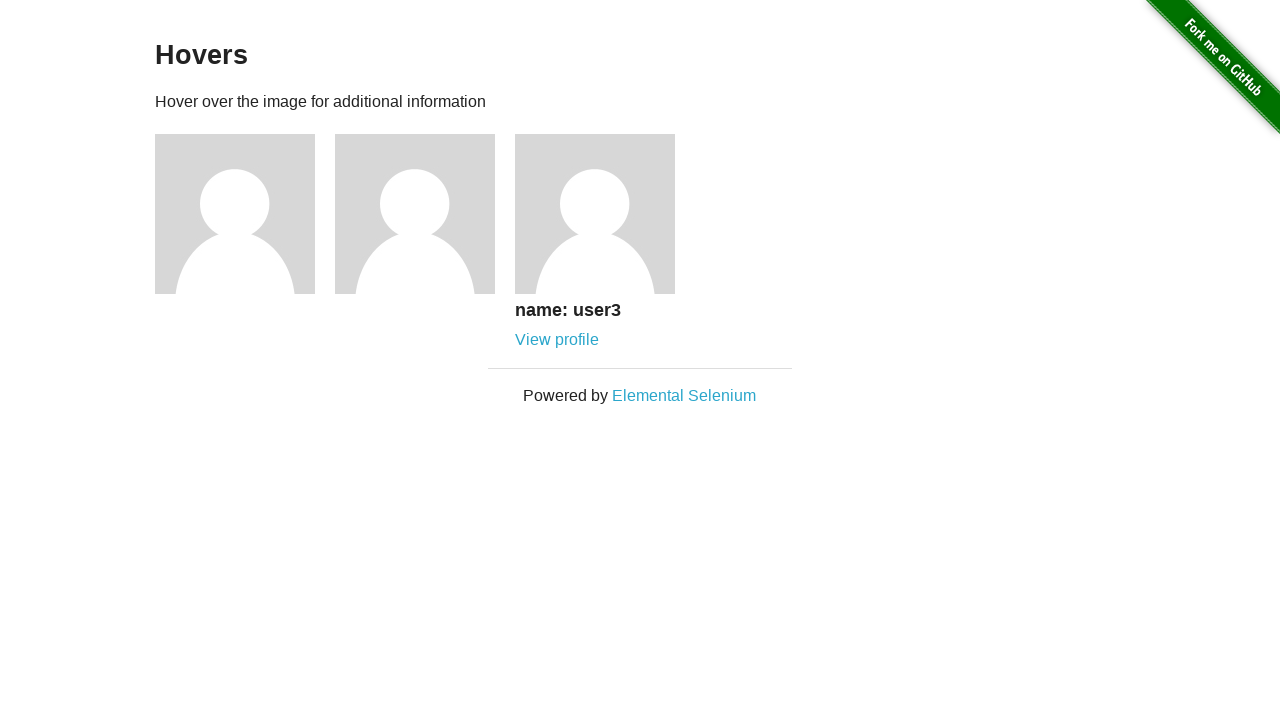

Waited 500ms for hover effect to display on image 3
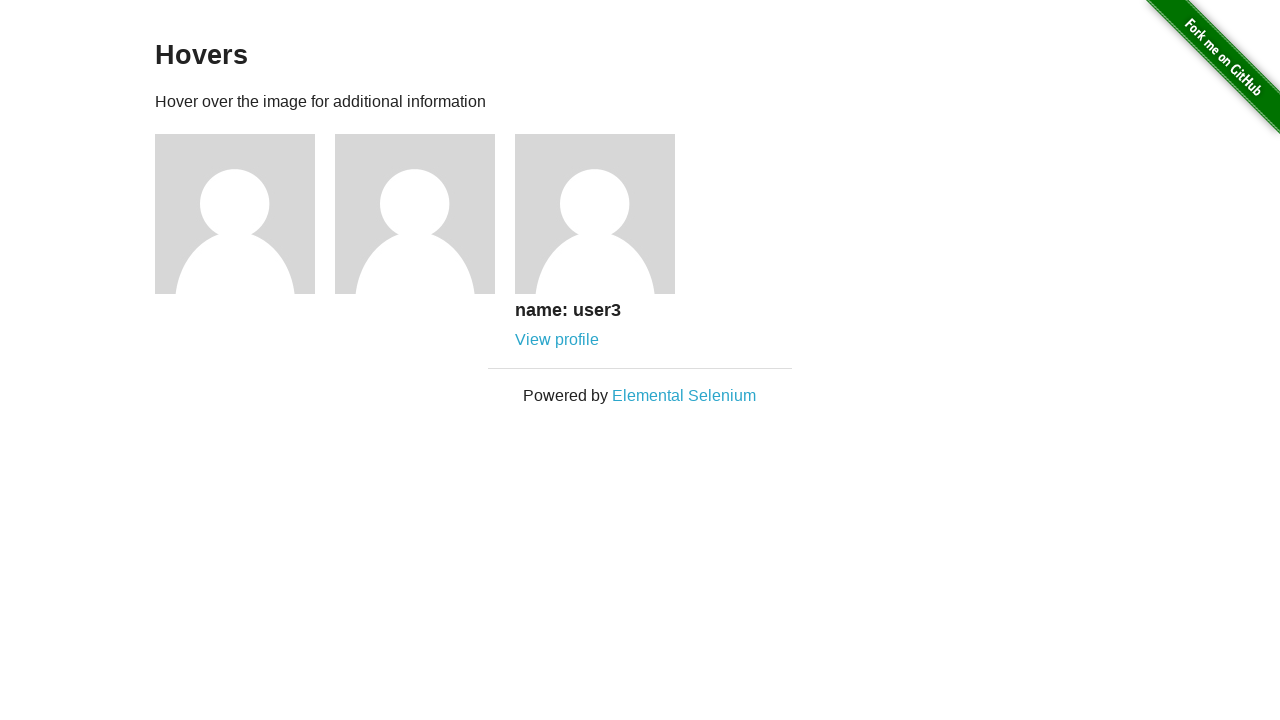

Collected displayed name from image 3: 'name: user3'
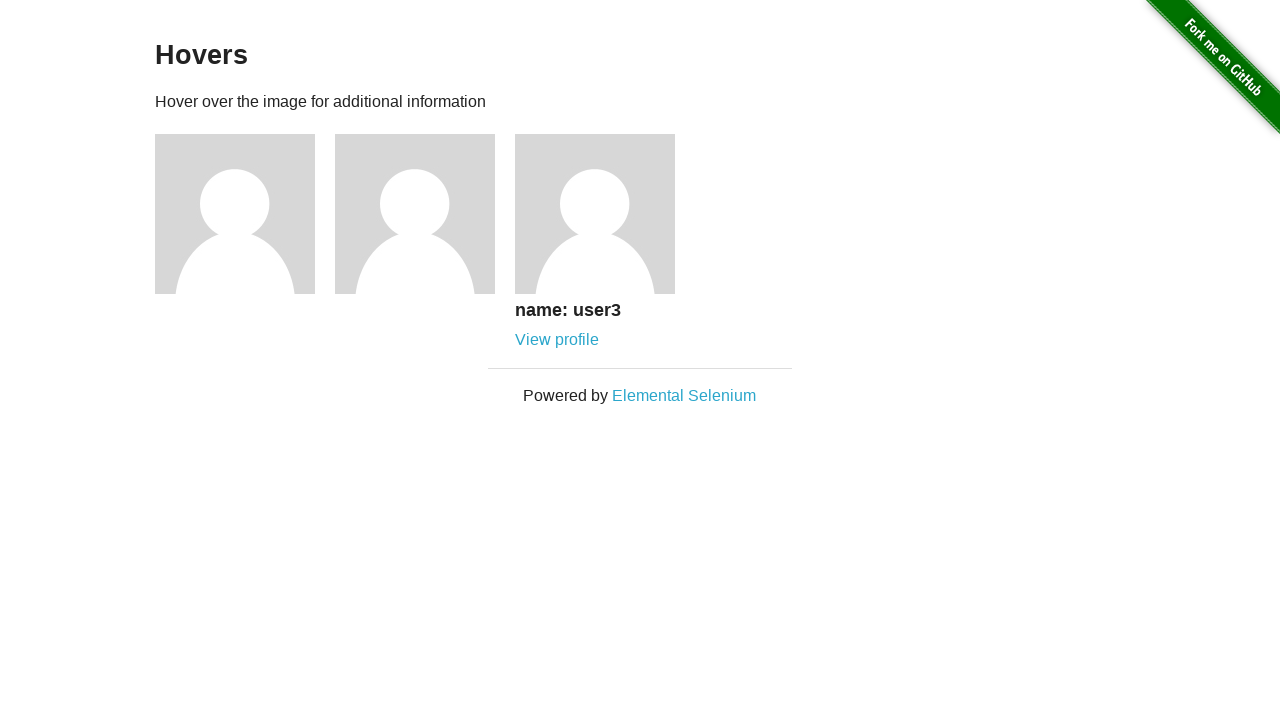

Validated that actual names match expected names: ['name: user1', 'name: user2', 'name: user3']
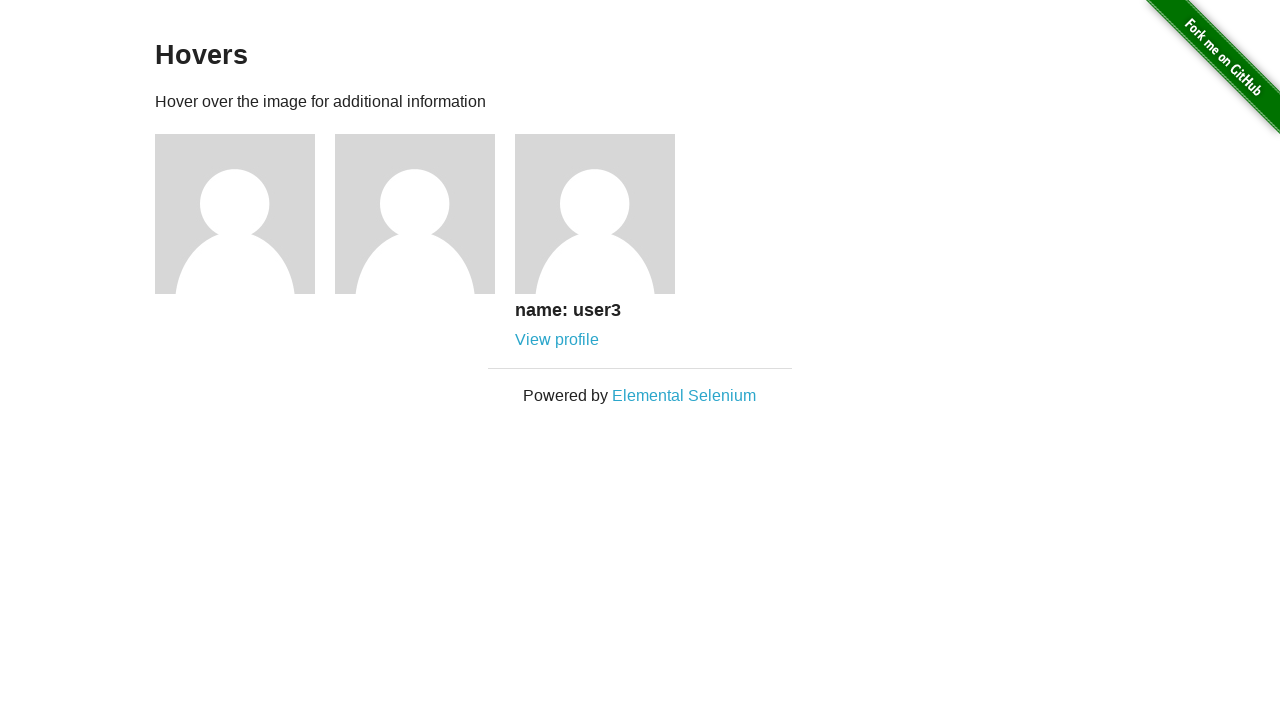

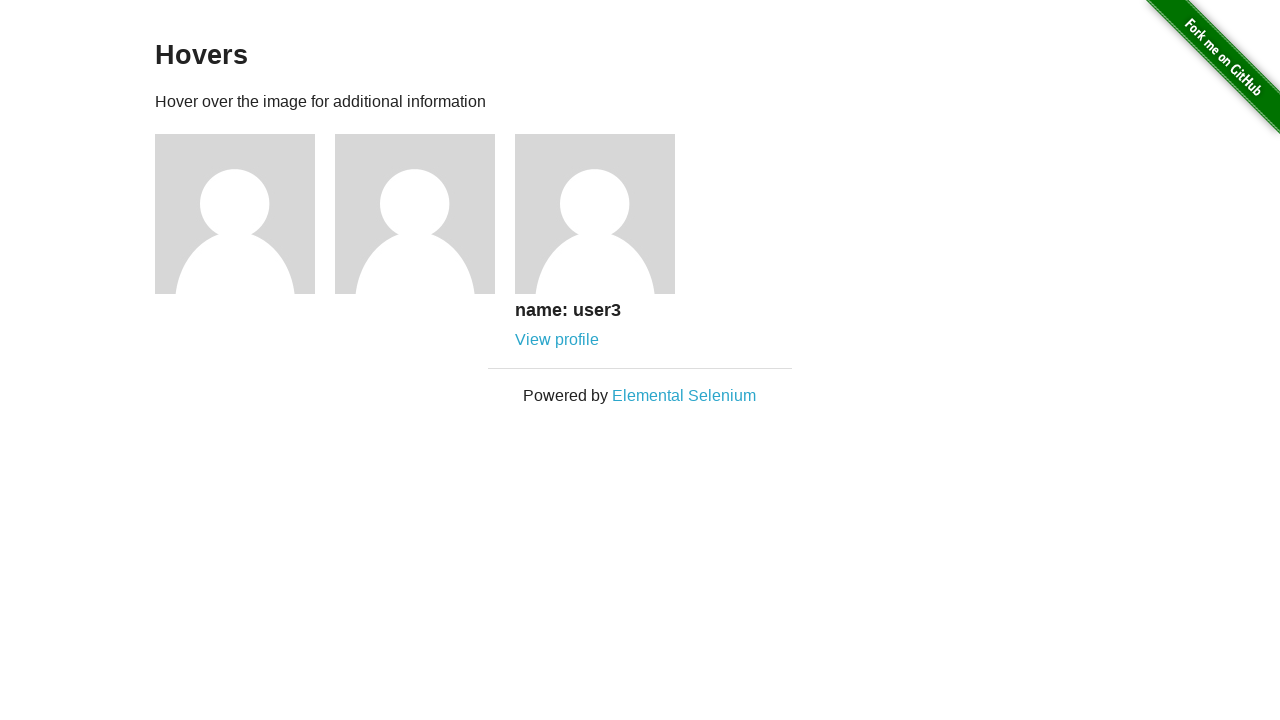